Tests checkbox selection and passenger count increment functionality on a flight booking practice page by selecting senior citizen discount checkbox and increasing adult passenger count to 5.

Starting URL: https://rahulshettyacademy.com/dropdownsPractise/

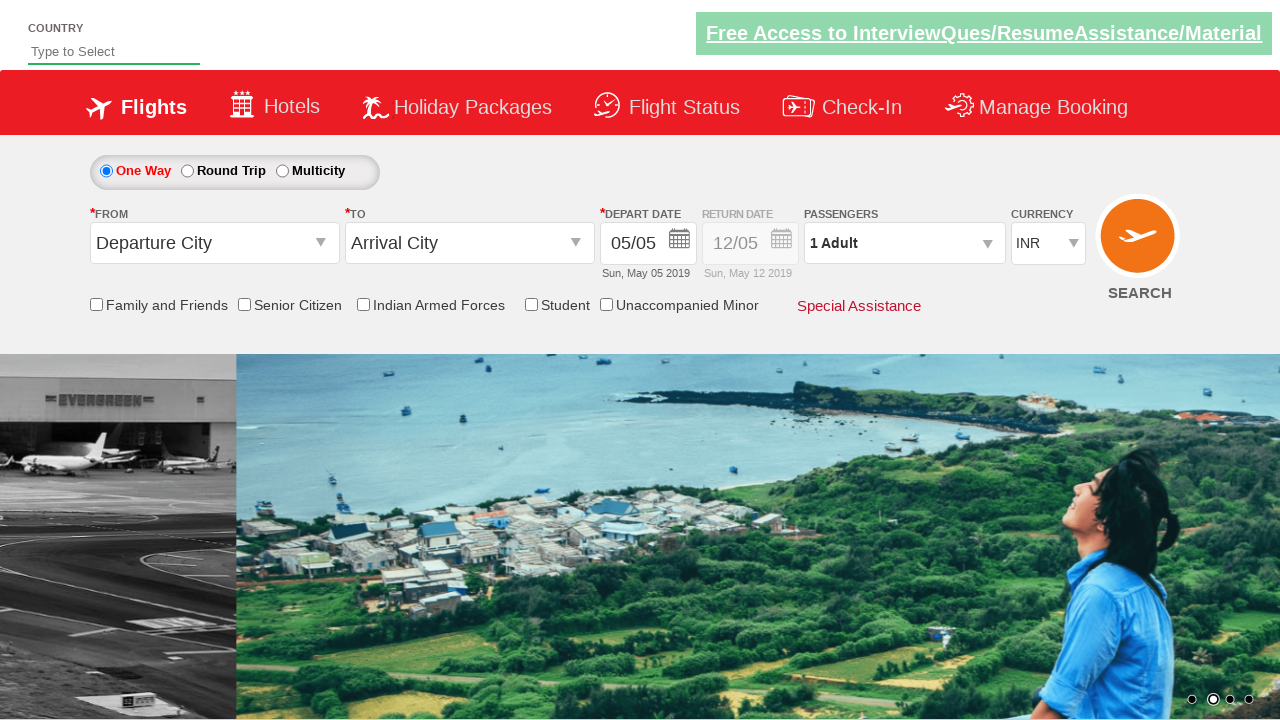

Verified senior citizen checkbox is not selected initially
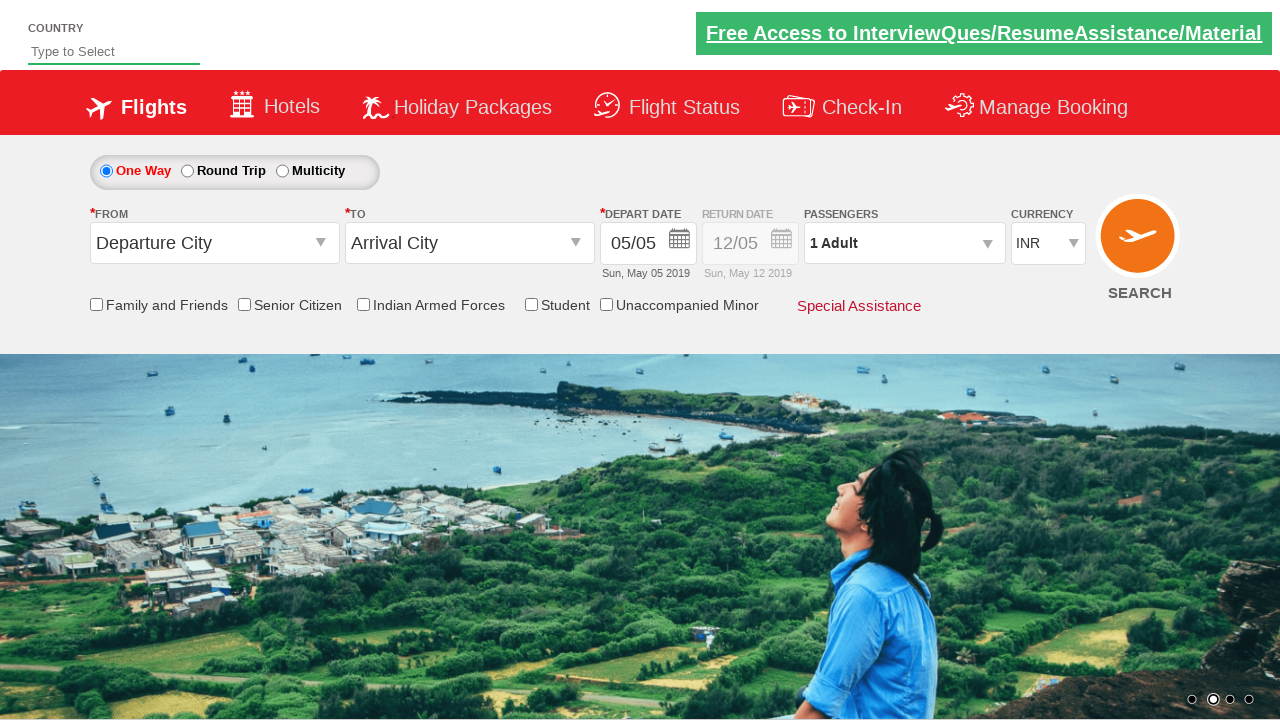

Clicked senior citizen discount checkbox to select it at (244, 304) on input#ctl00_mainContent_chk_SeniorCitizenDiscount
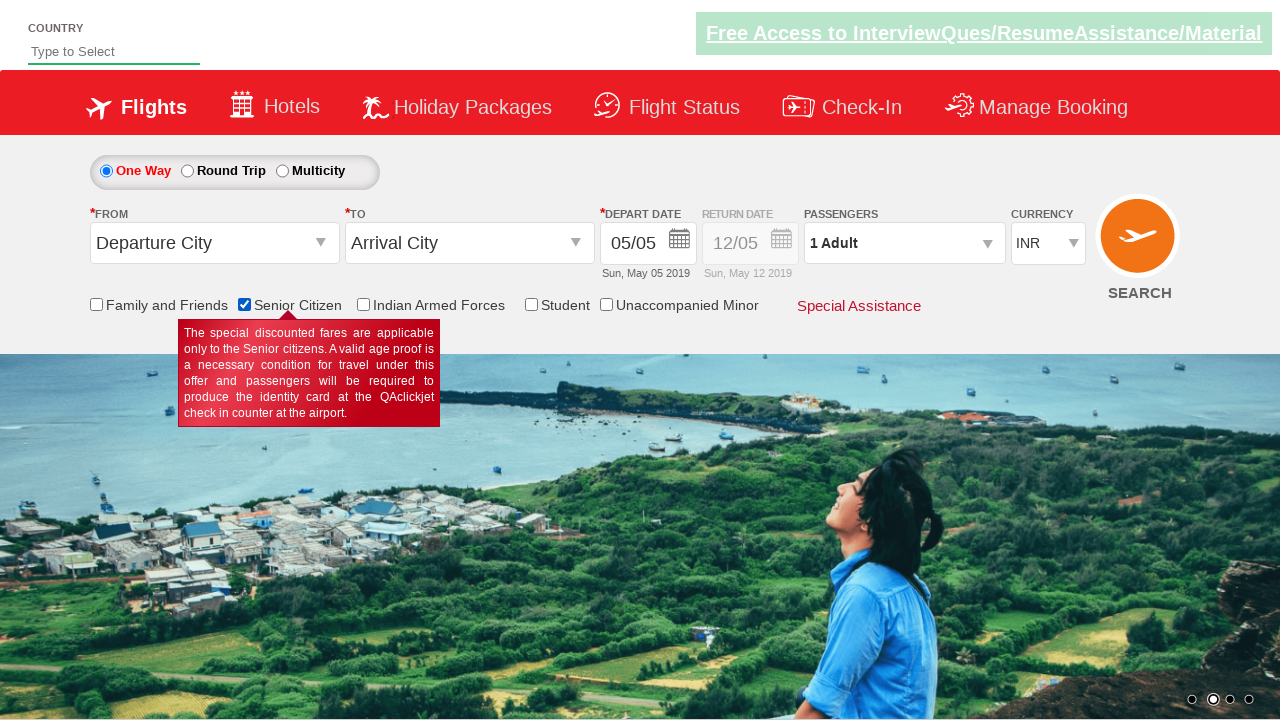

Verified senior citizen checkbox is now selected
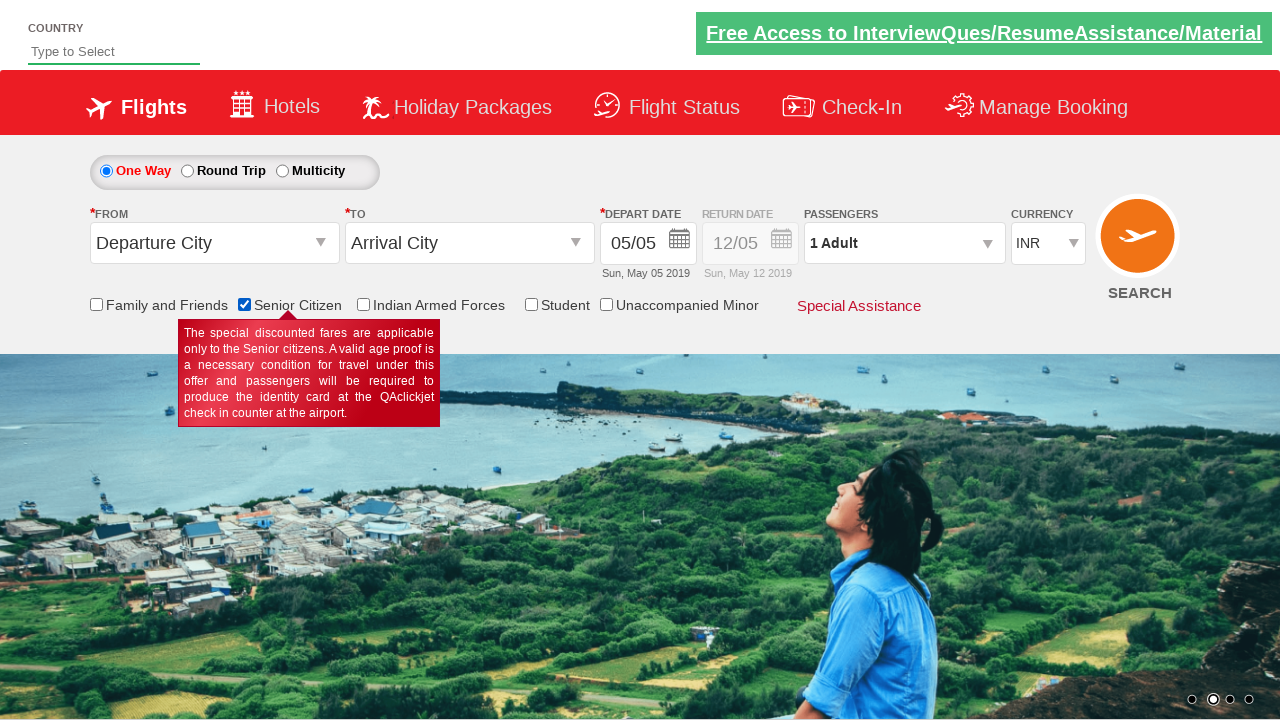

Clicked on passenger info dropdown to open it at (904, 243) on #divpaxinfo
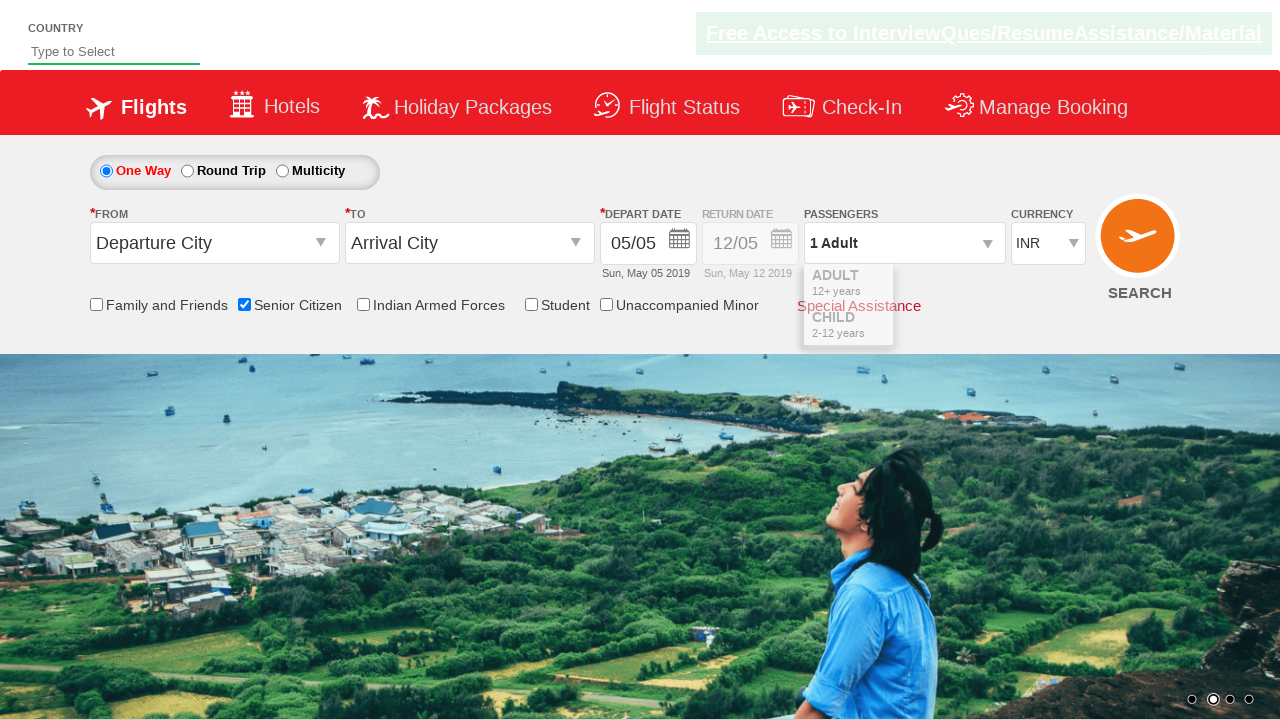

Waited for passenger dropdown to open
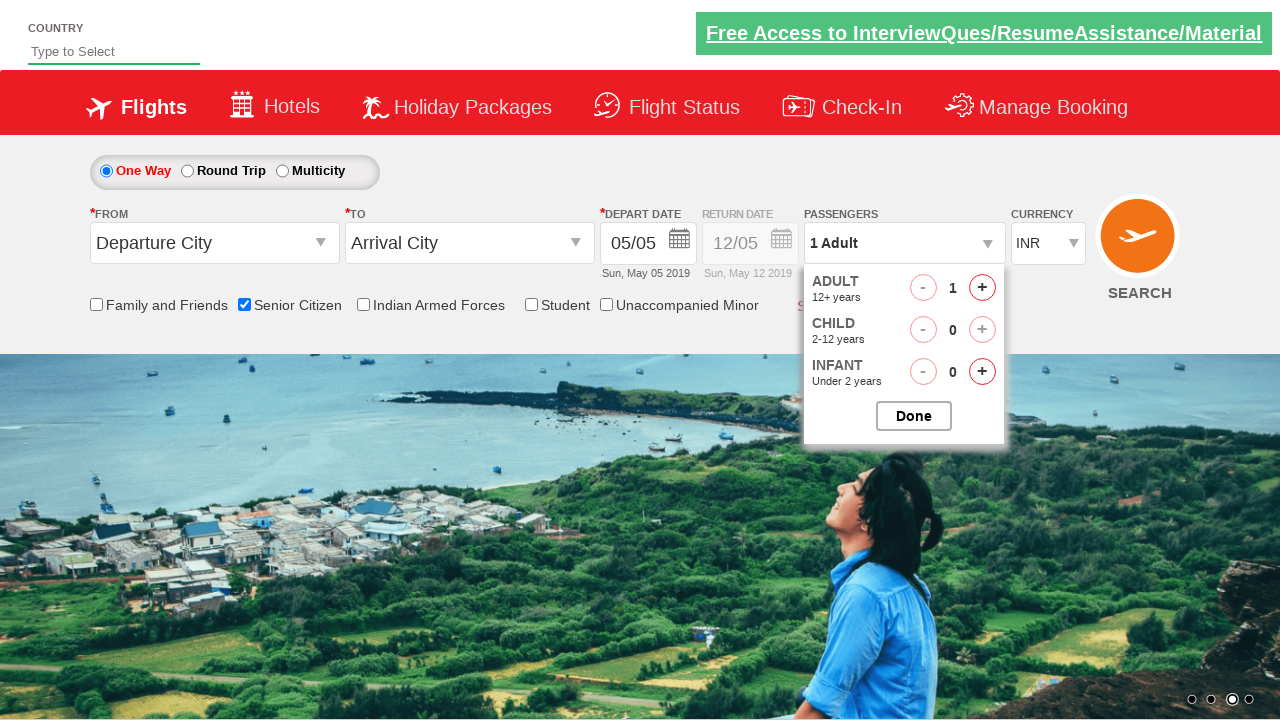

Incremented adult passenger count (iteration 1 of 4) at (982, 288) on #hrefIncAdt
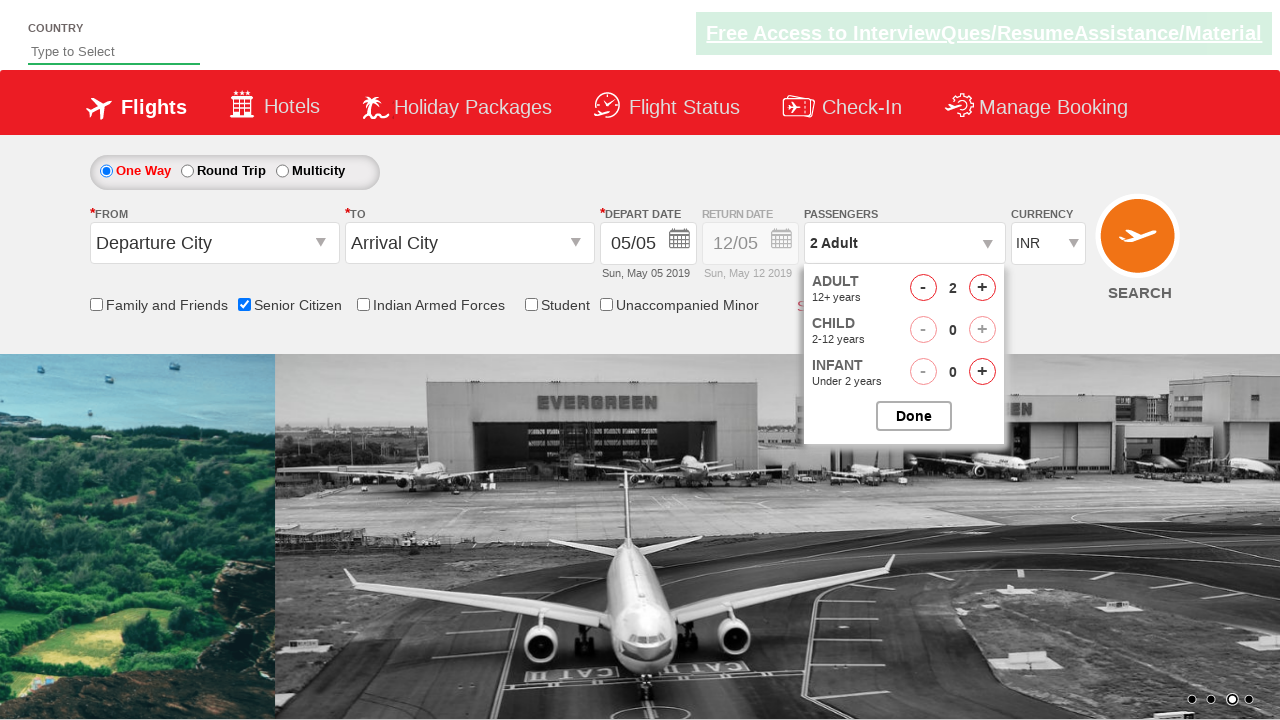

Incremented adult passenger count (iteration 2 of 4) at (982, 288) on #hrefIncAdt
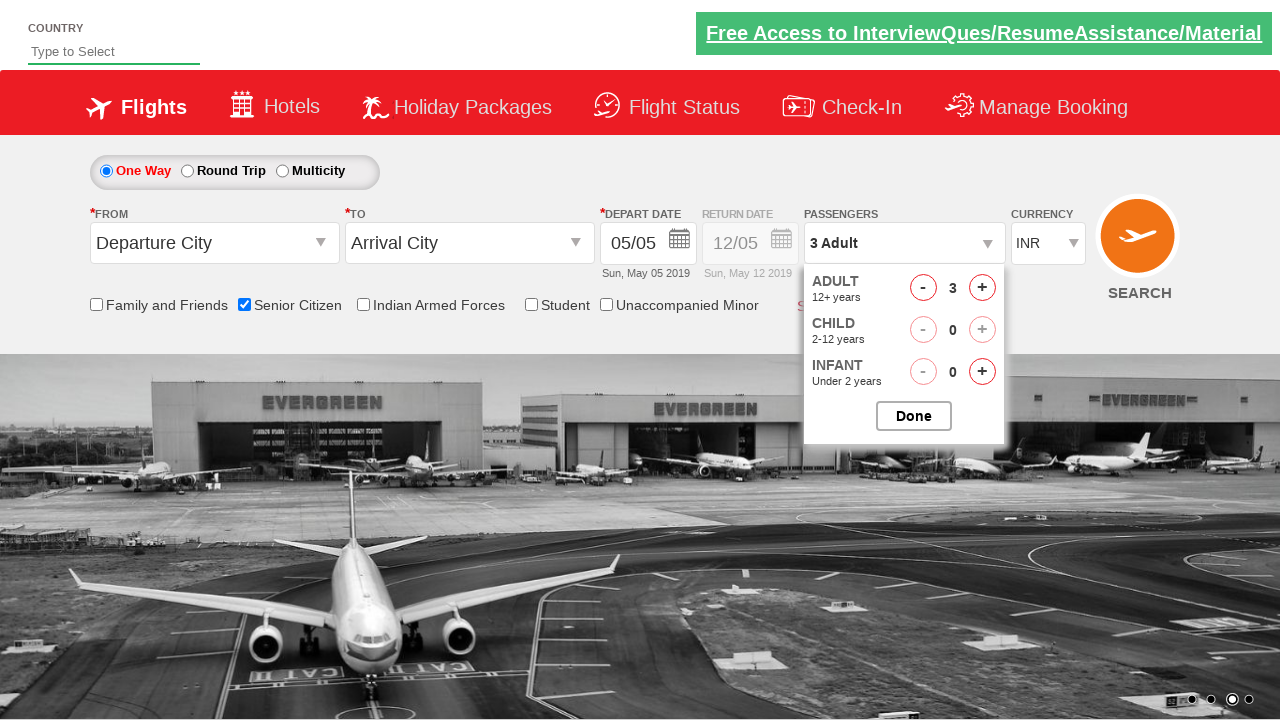

Incremented adult passenger count (iteration 3 of 4) at (982, 288) on #hrefIncAdt
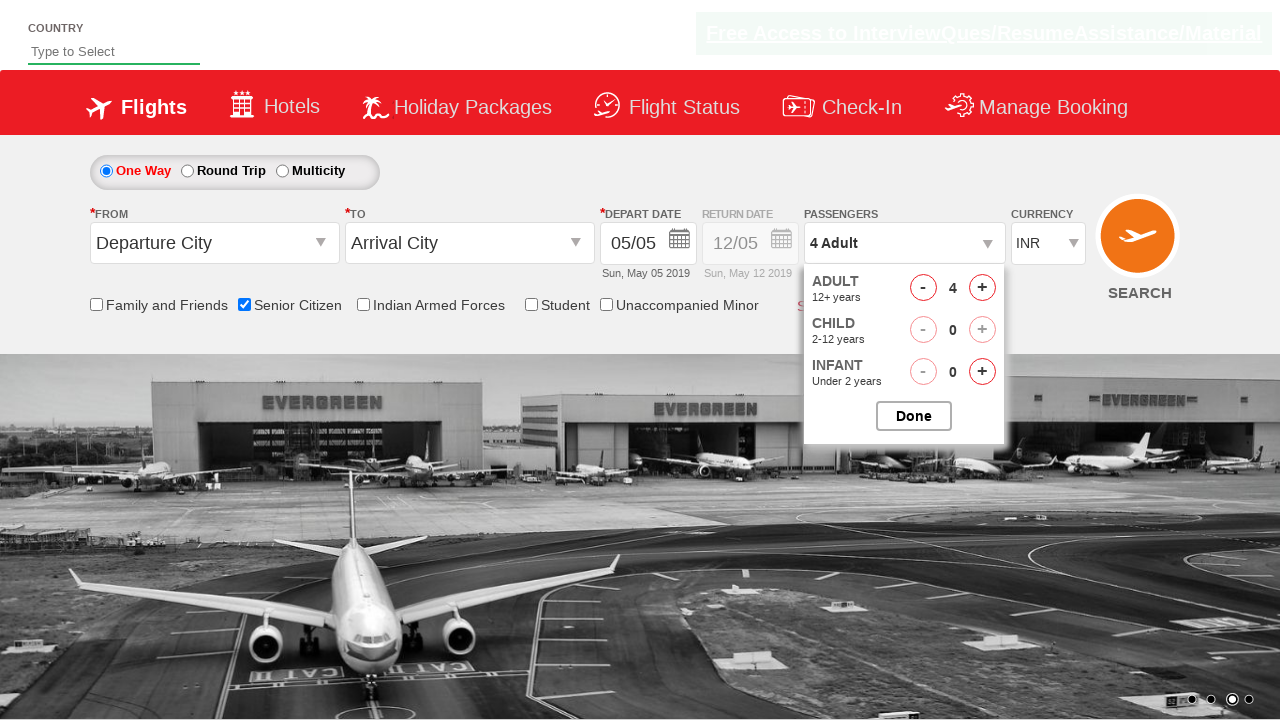

Incremented adult passenger count (iteration 4 of 4) at (982, 288) on #hrefIncAdt
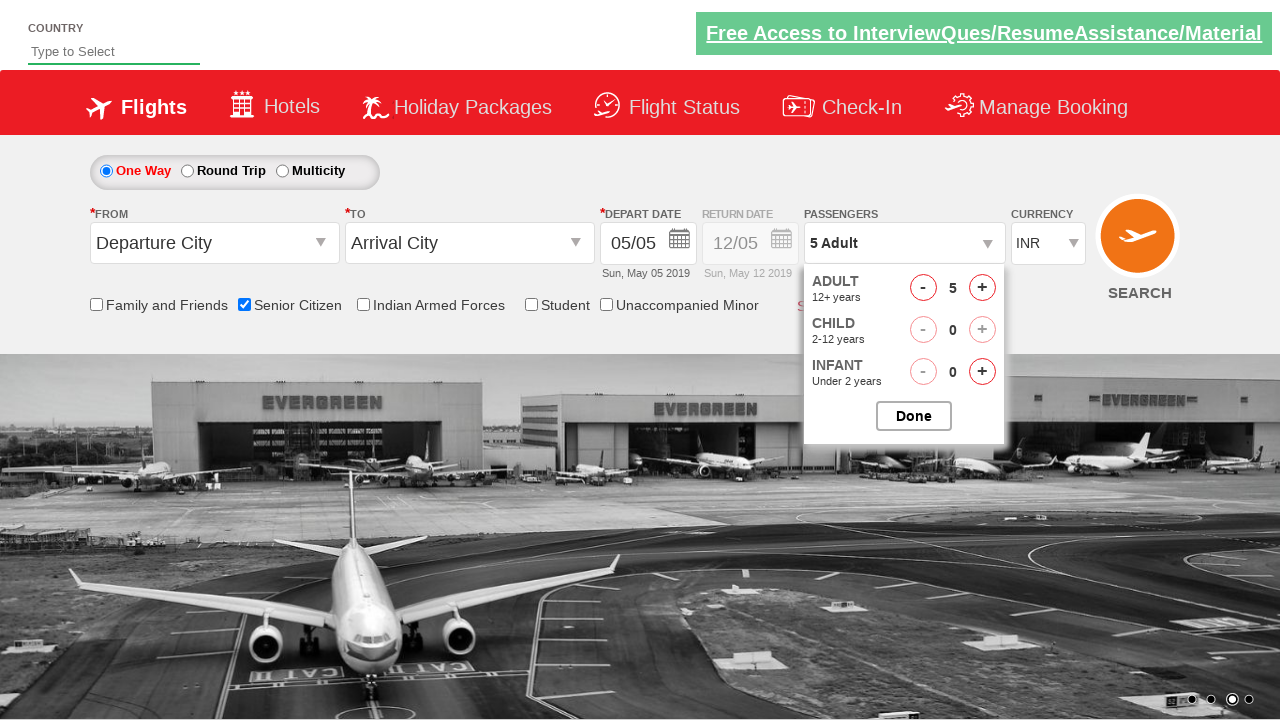

Closed passenger selection dropdown at (914, 416) on #btnclosepaxoption
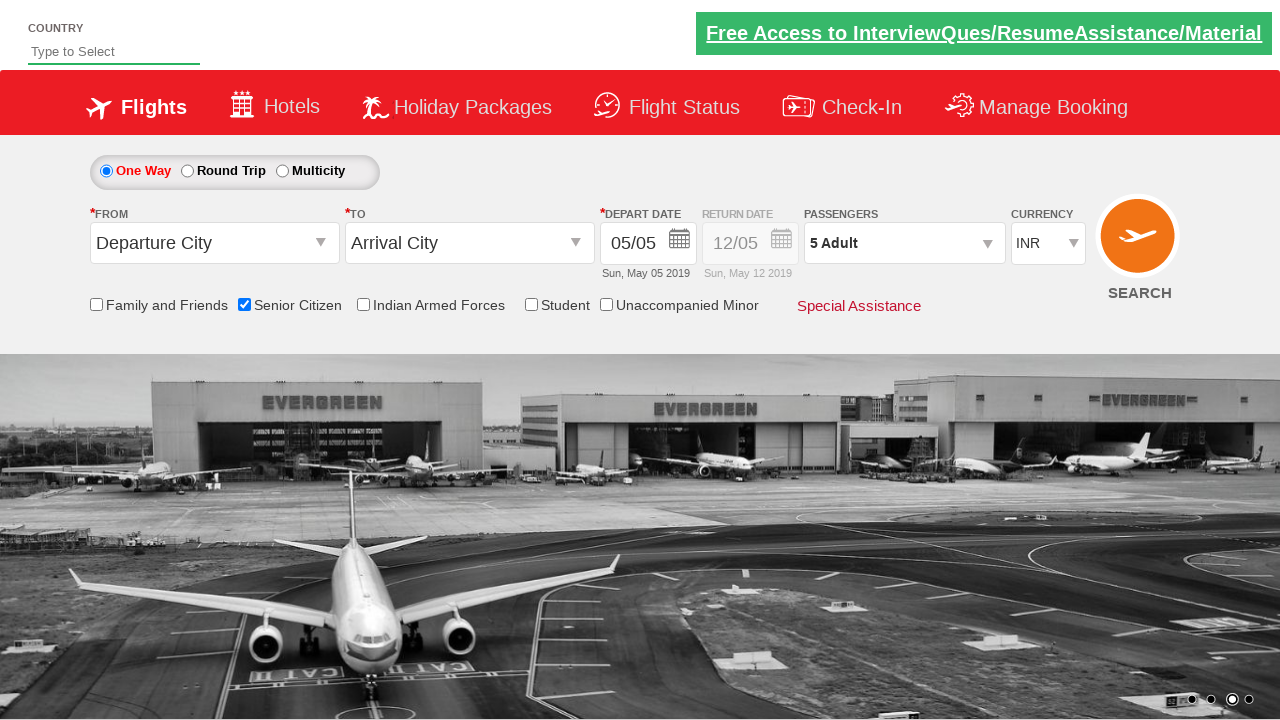

Verified passenger count displays '5 Adult'
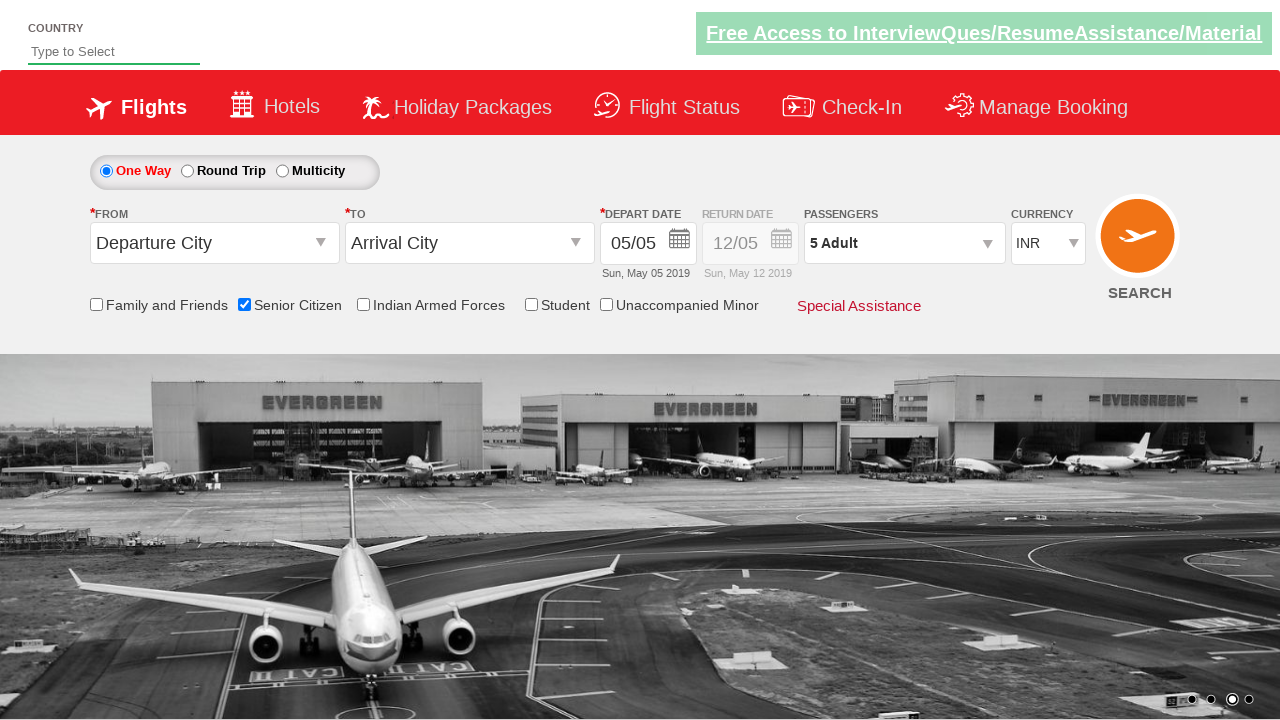

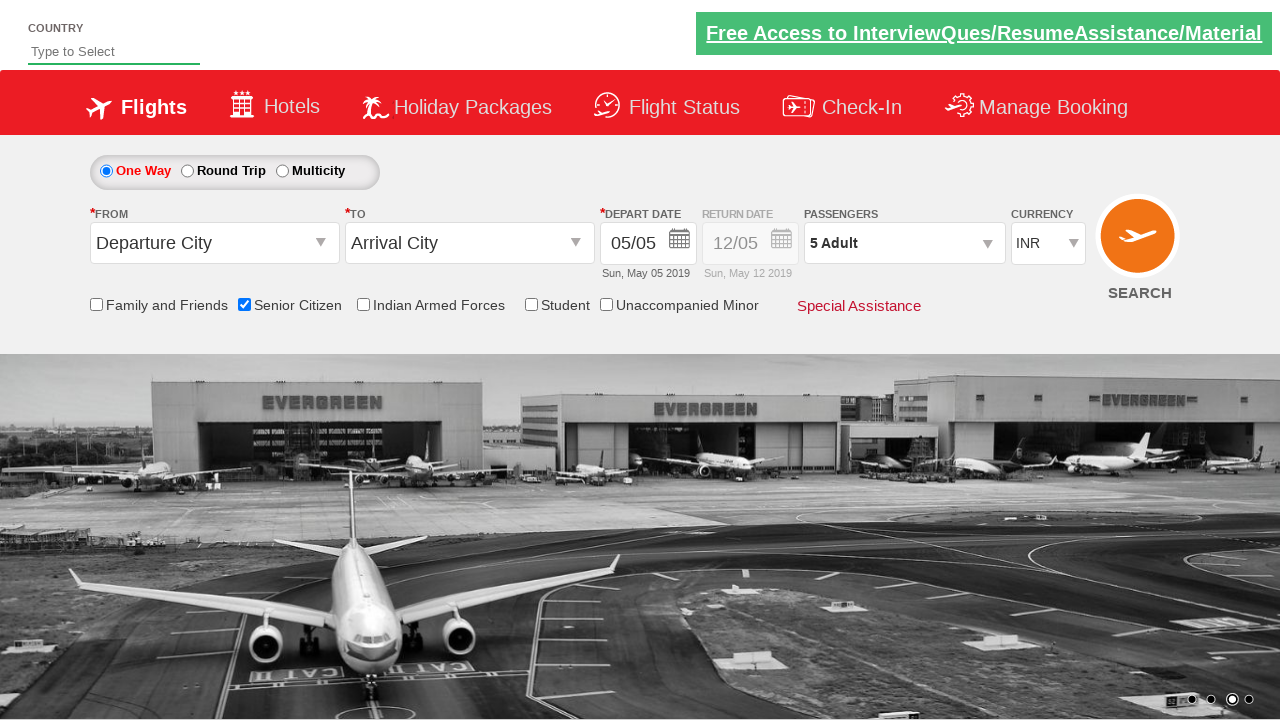